Tests that clicking clear completed removes completed items from the list

Starting URL: https://demo.playwright.dev/todomvc

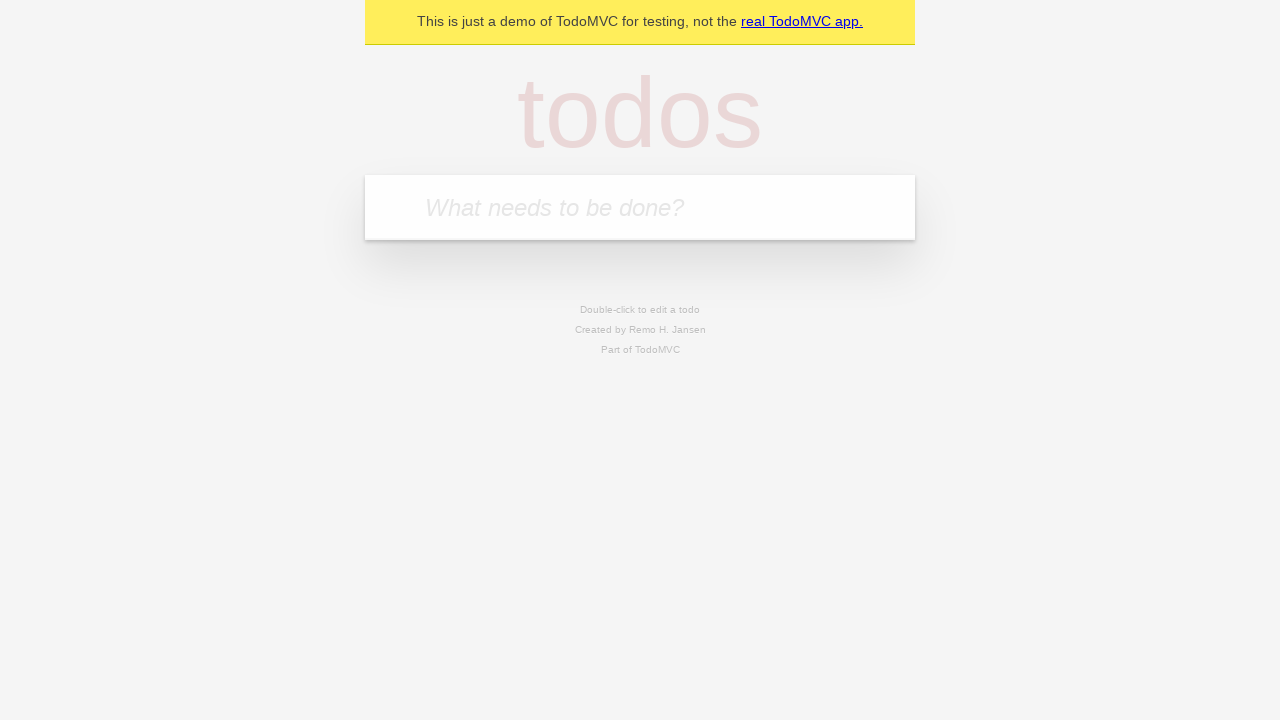

Filled new todo input with 'buy some cheese' on .new-todo
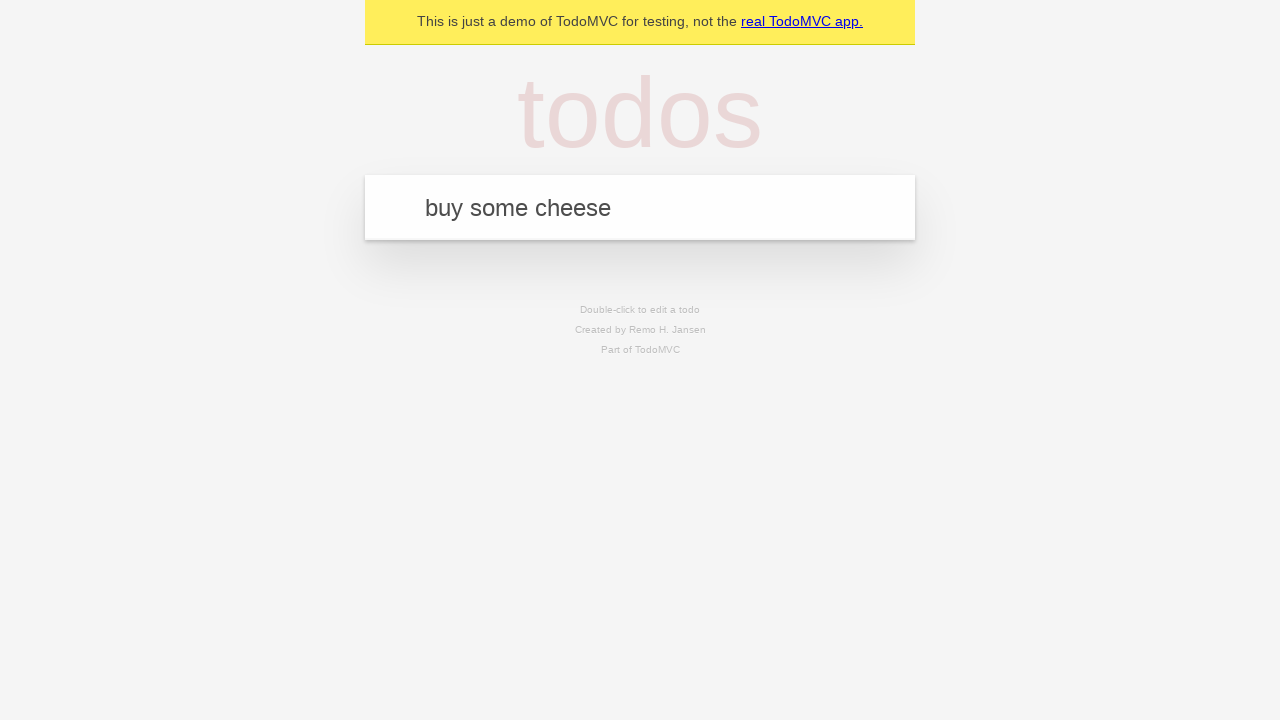

Pressed Enter to create first todo item on .new-todo
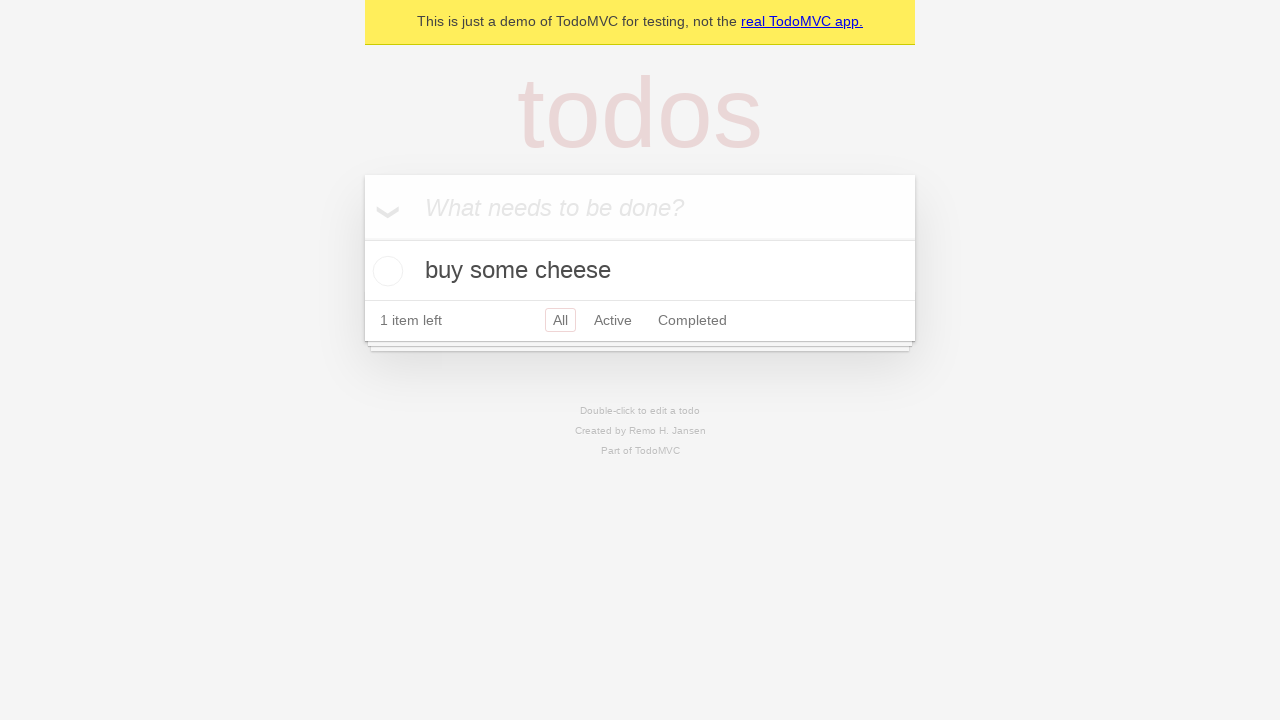

Filled new todo input with 'feed the cat' on .new-todo
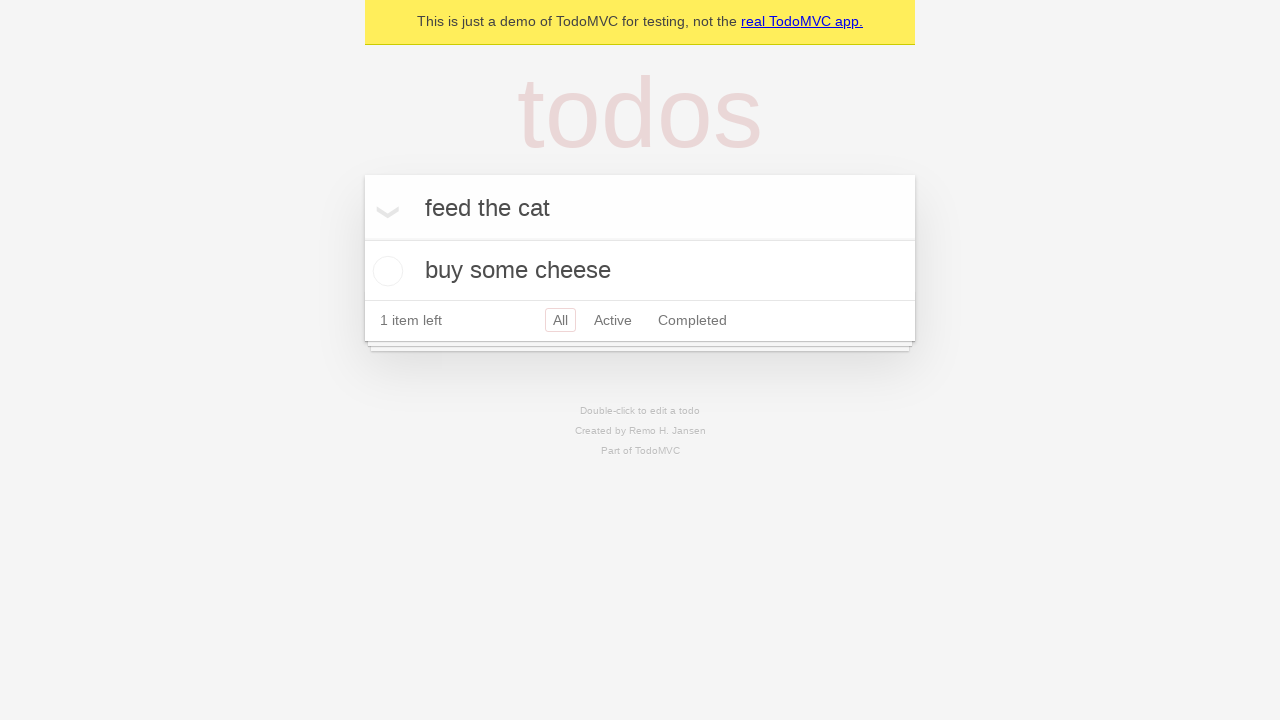

Pressed Enter to create second todo item on .new-todo
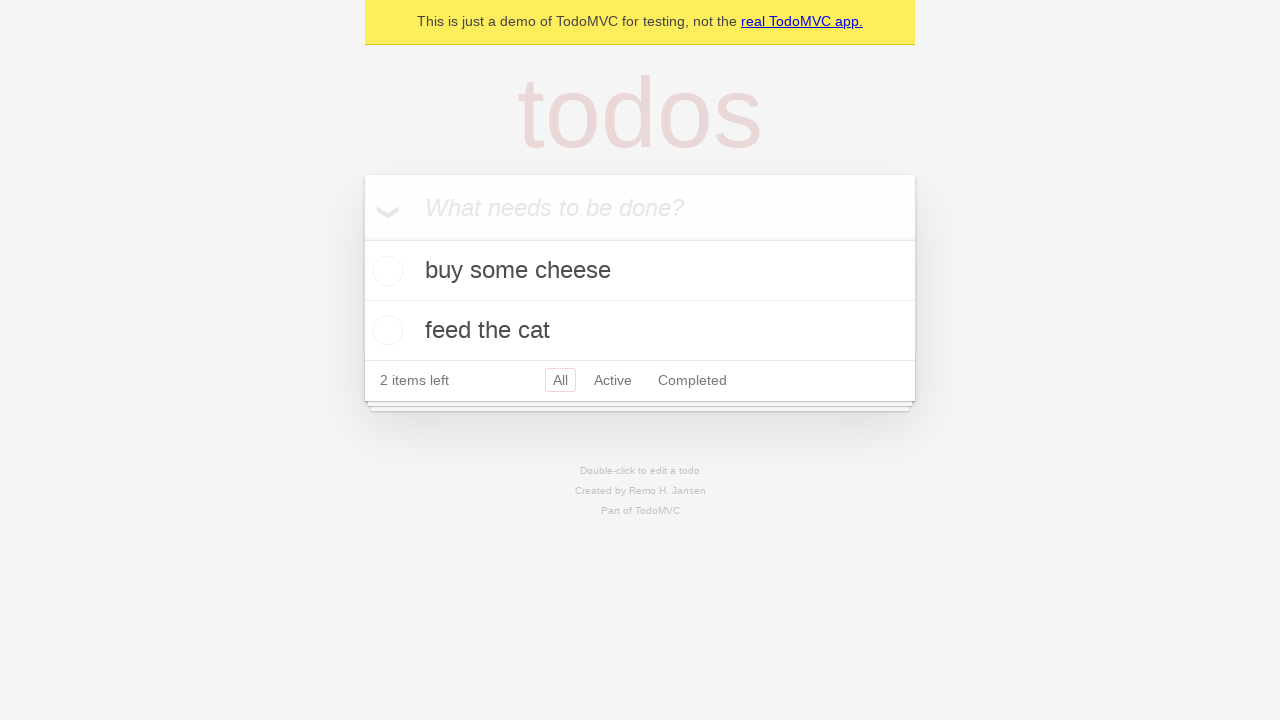

Filled new todo input with 'book a doctors appointment' on .new-todo
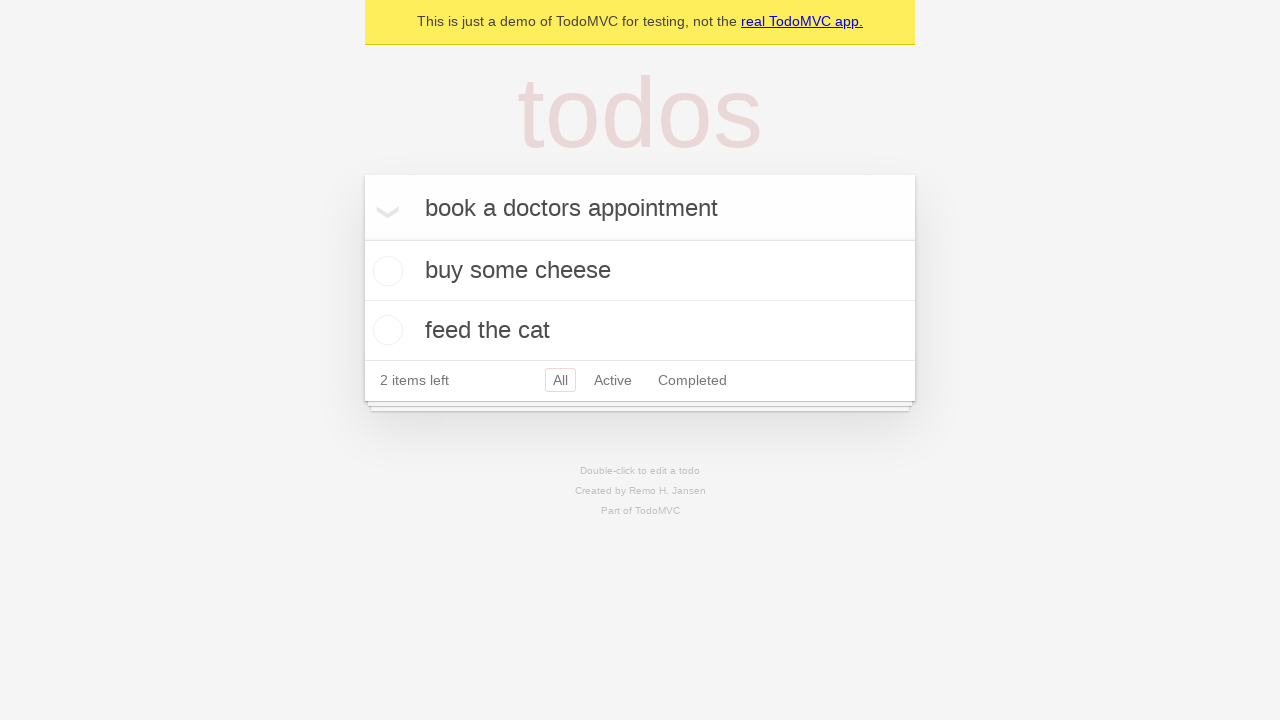

Pressed Enter to create third todo item on .new-todo
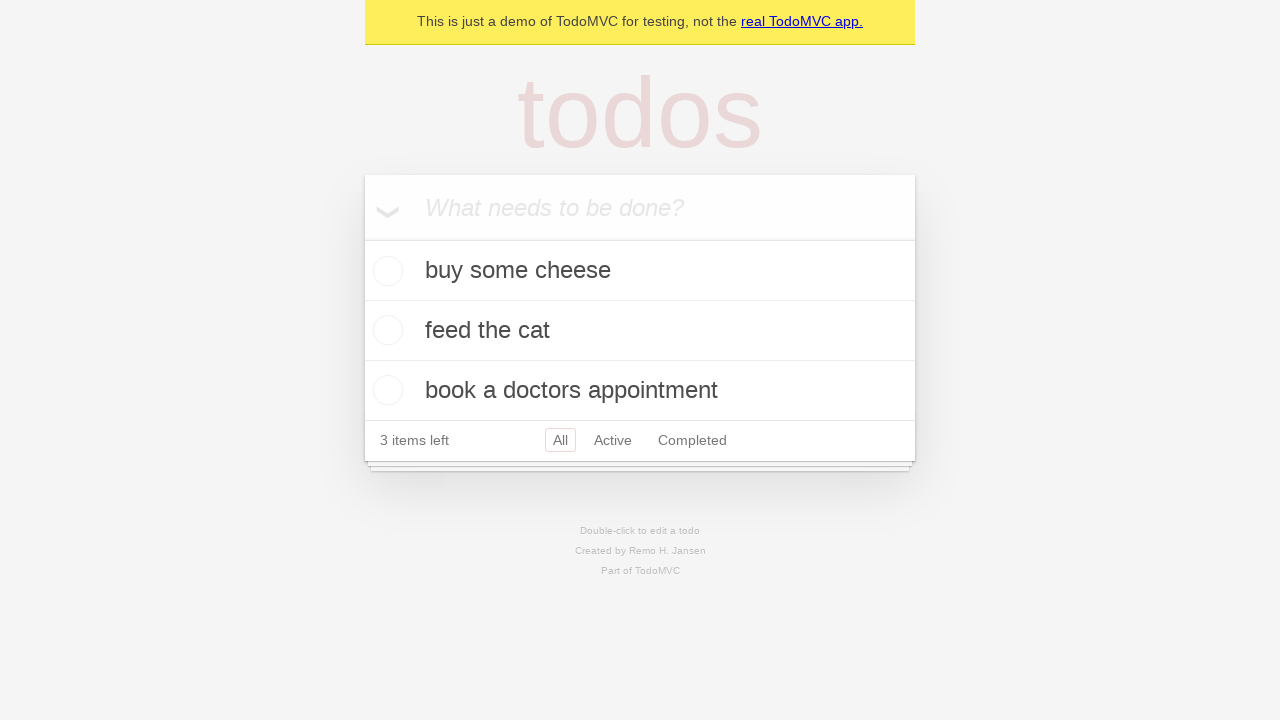

Checked the second todo item to mark it as completed at (385, 330) on .todo-list li >> nth=1 >> .toggle
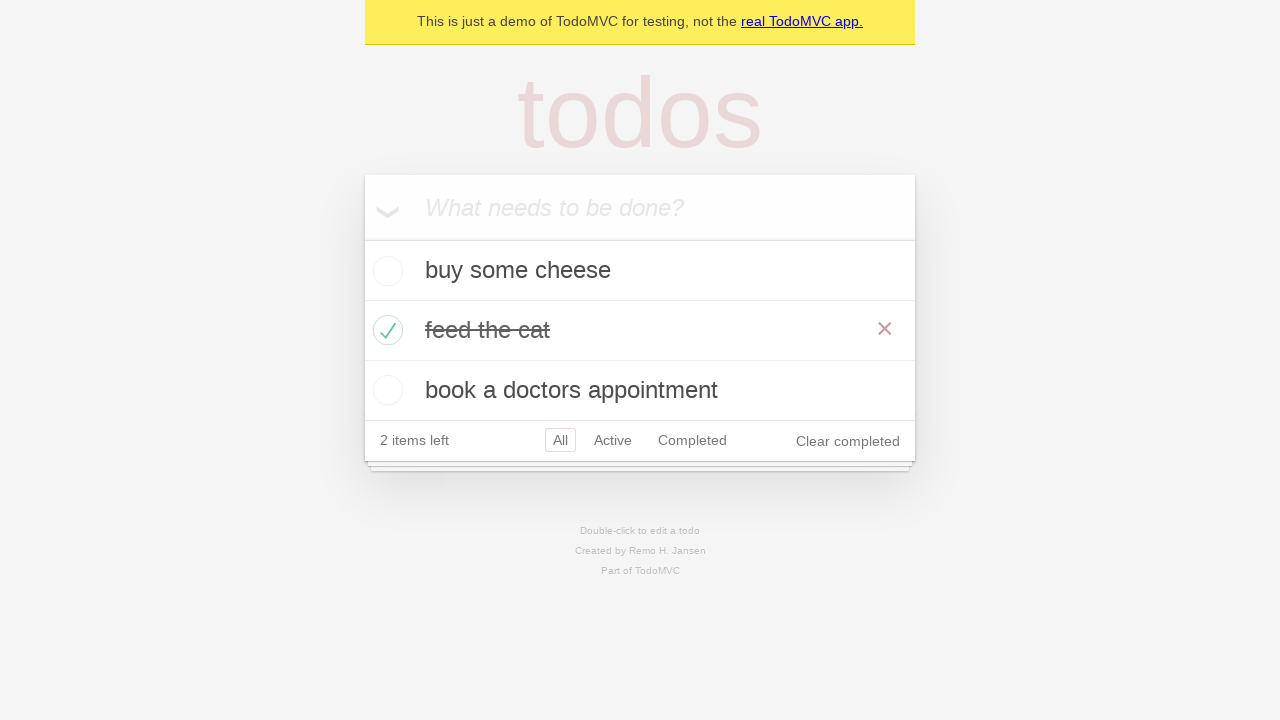

Clicked 'Clear completed' button to remove completed items at (848, 441) on .clear-completed
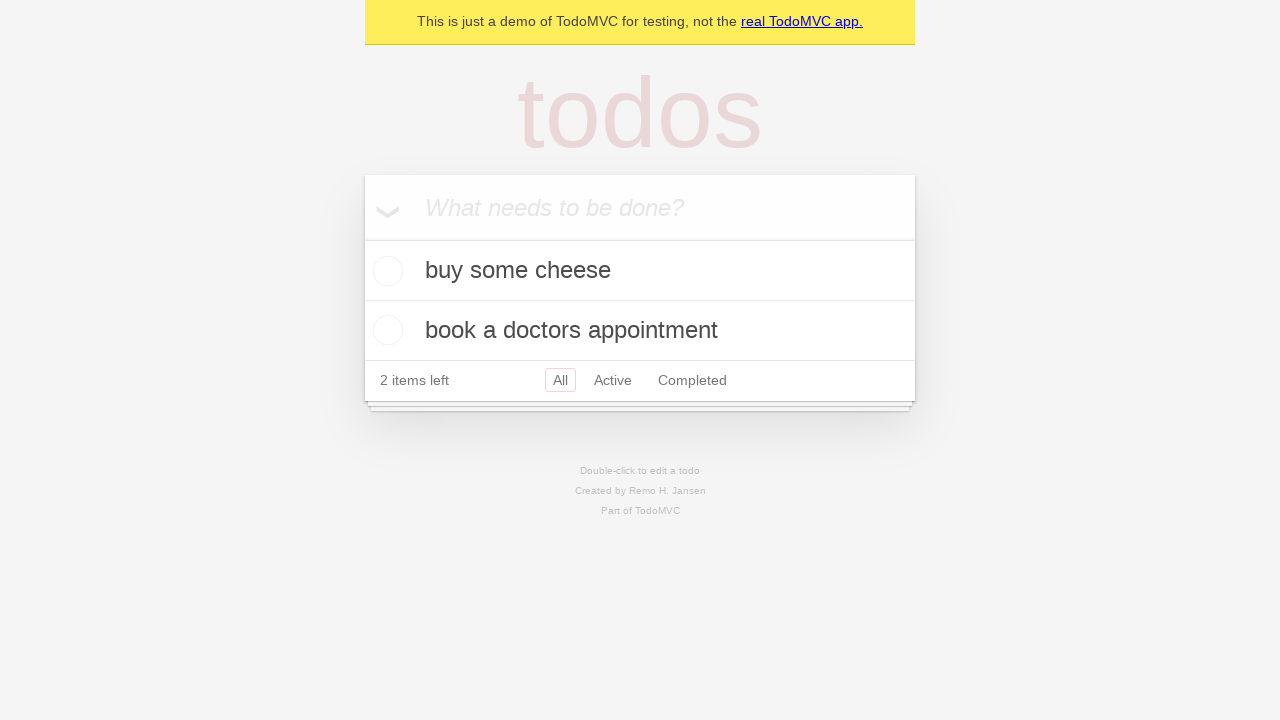

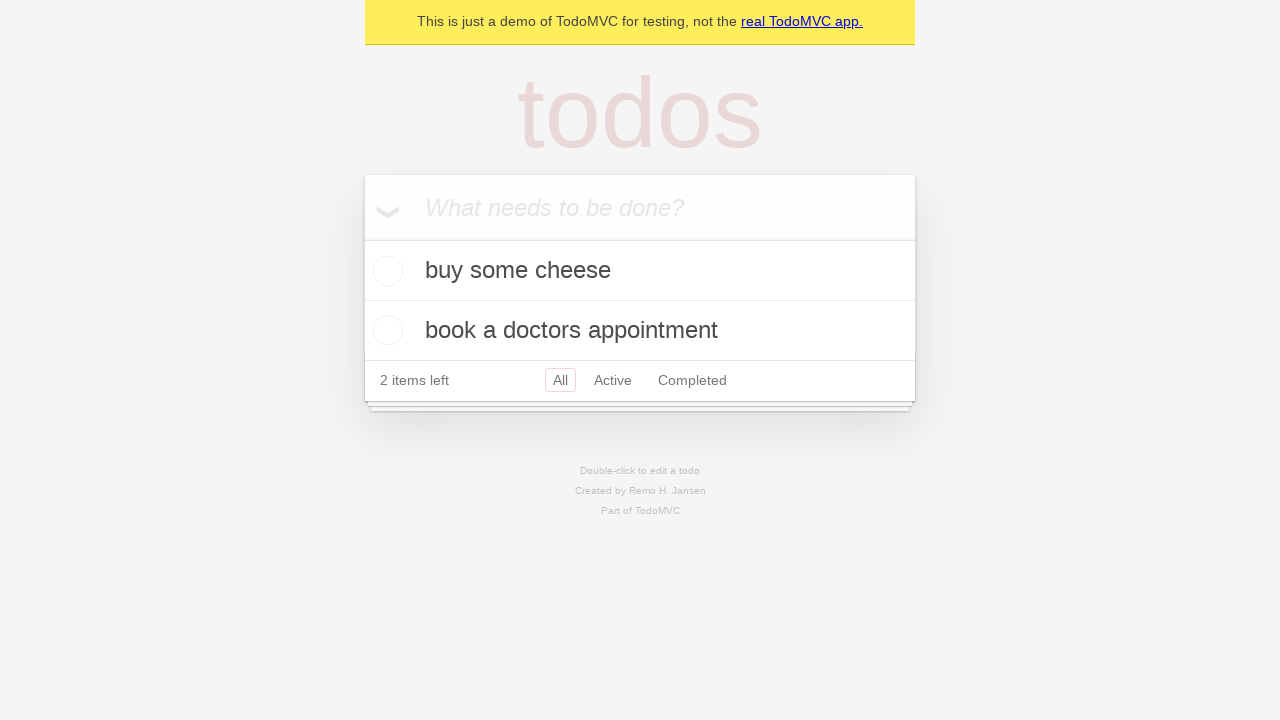